Tests JavaScript prompt dialog by clicking a button that triggers a prompt, entering a name into the prompt, accepting it, and verifying the name appears in the result message

Starting URL: https://testcenter.techproeducation.com/index.php?page=javascript-alerts

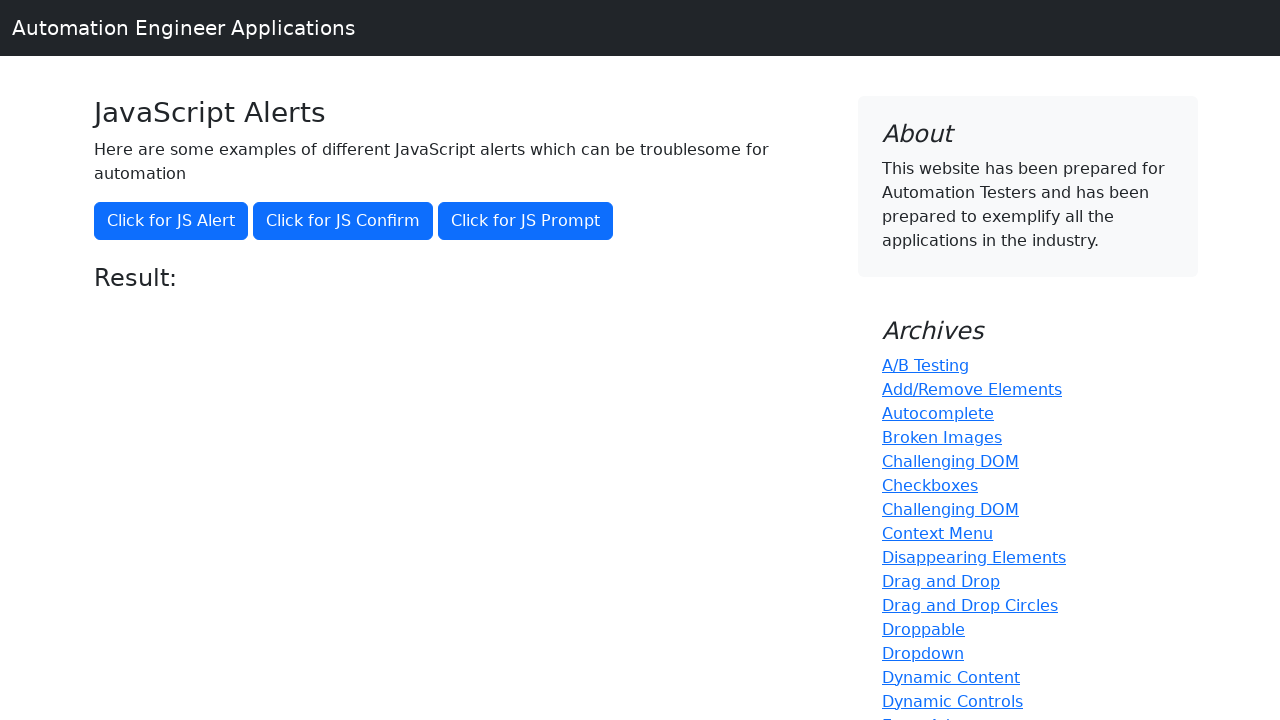

Set up dialog handler to accept prompt and enter 'Marco'
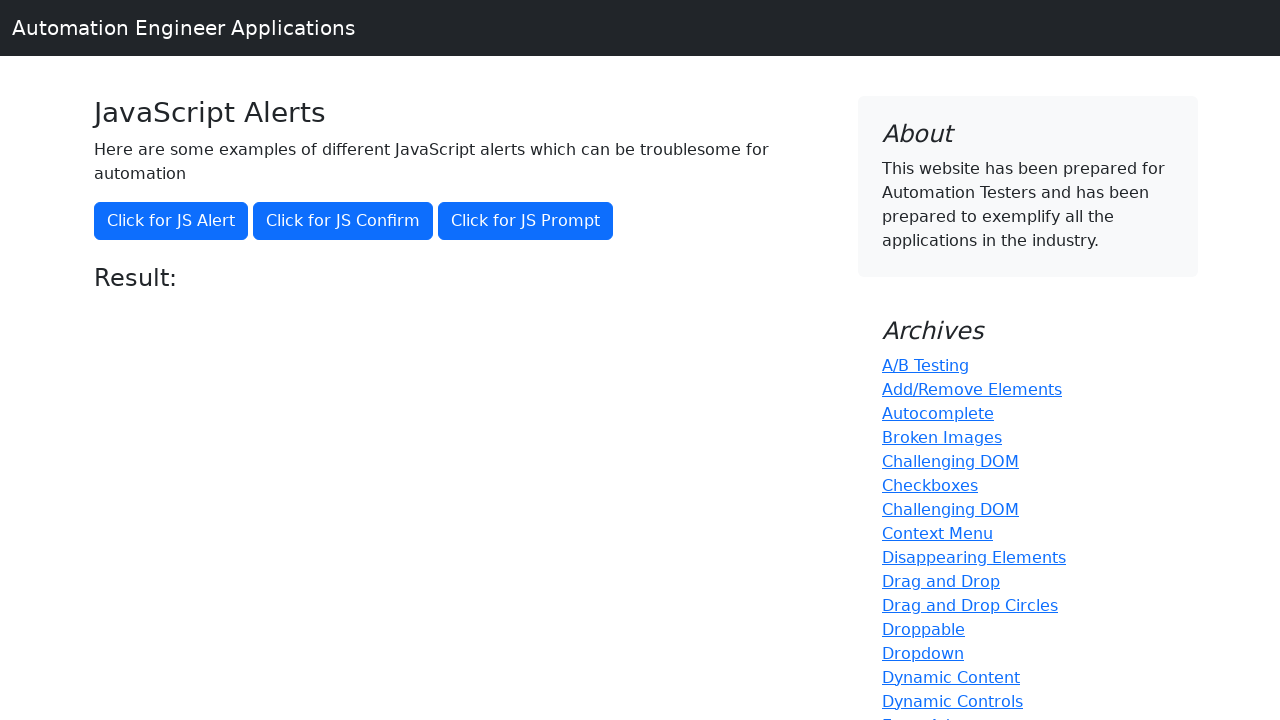

Clicked button to trigger JavaScript prompt dialog at (526, 221) on button[onclick='jsPrompt()']
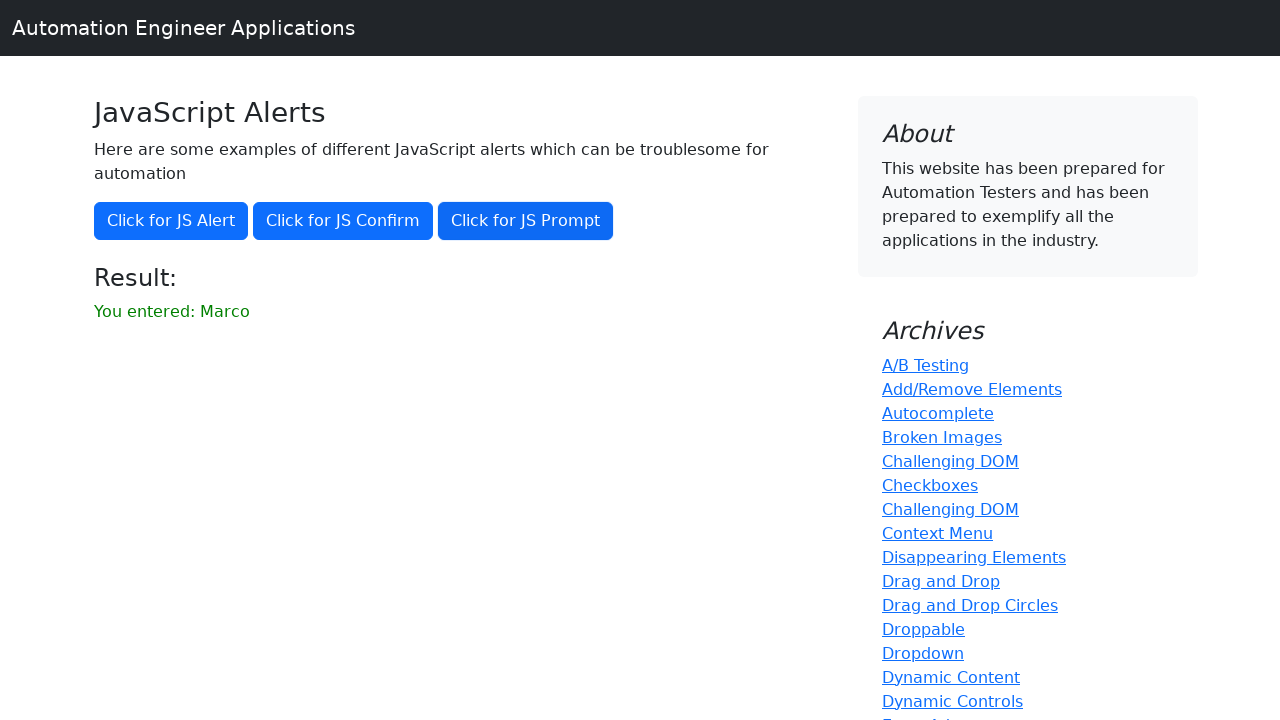

Waited for result paragraph to appear
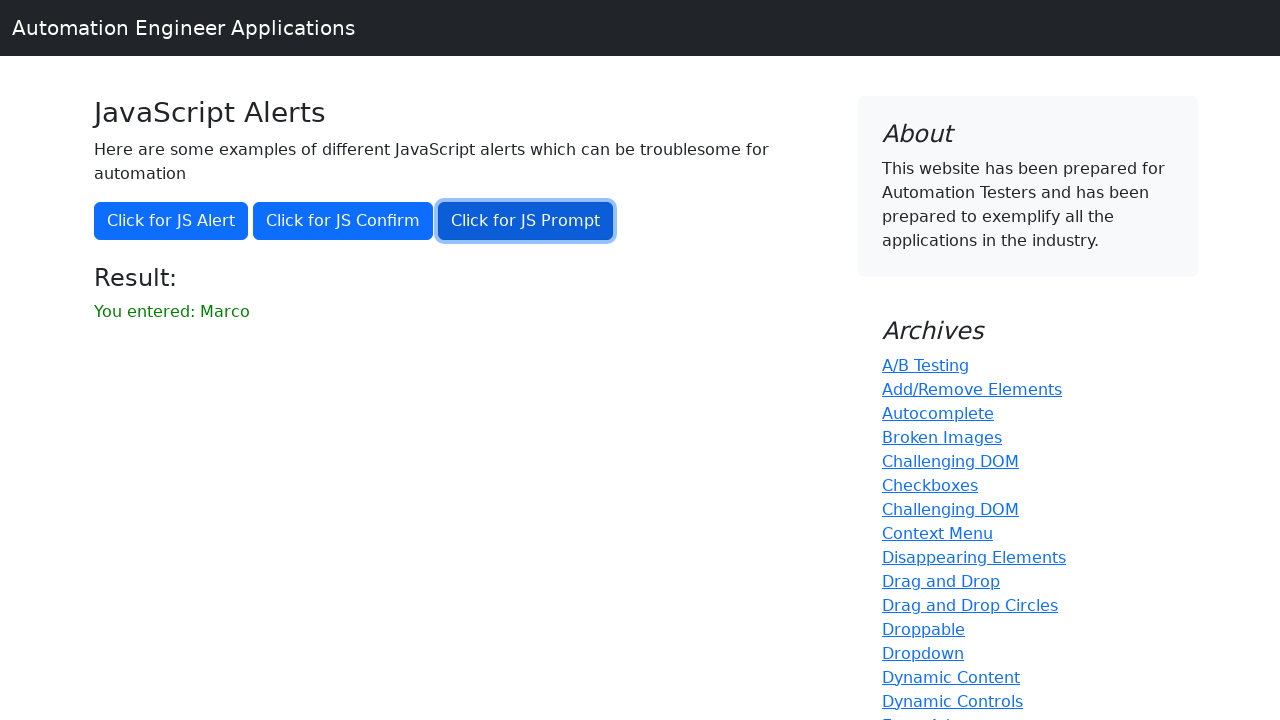

Retrieved result text from page
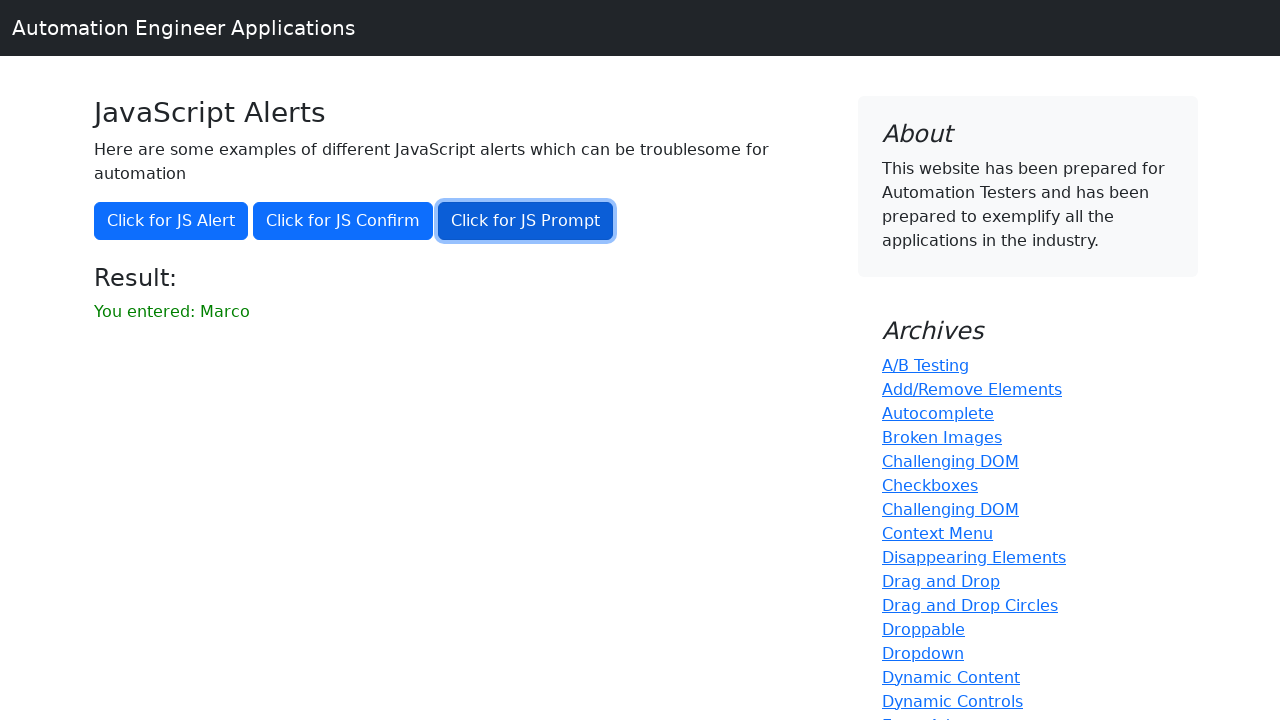

Verified that 'Marco' appears in the result message
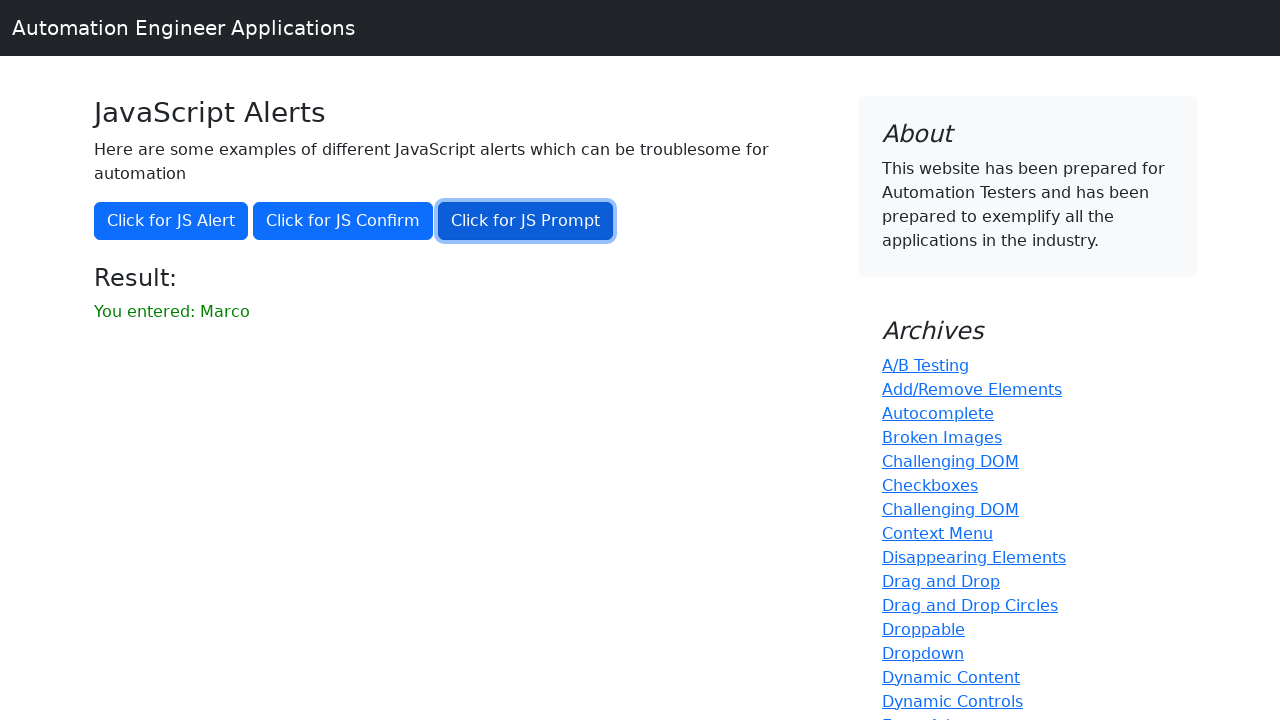

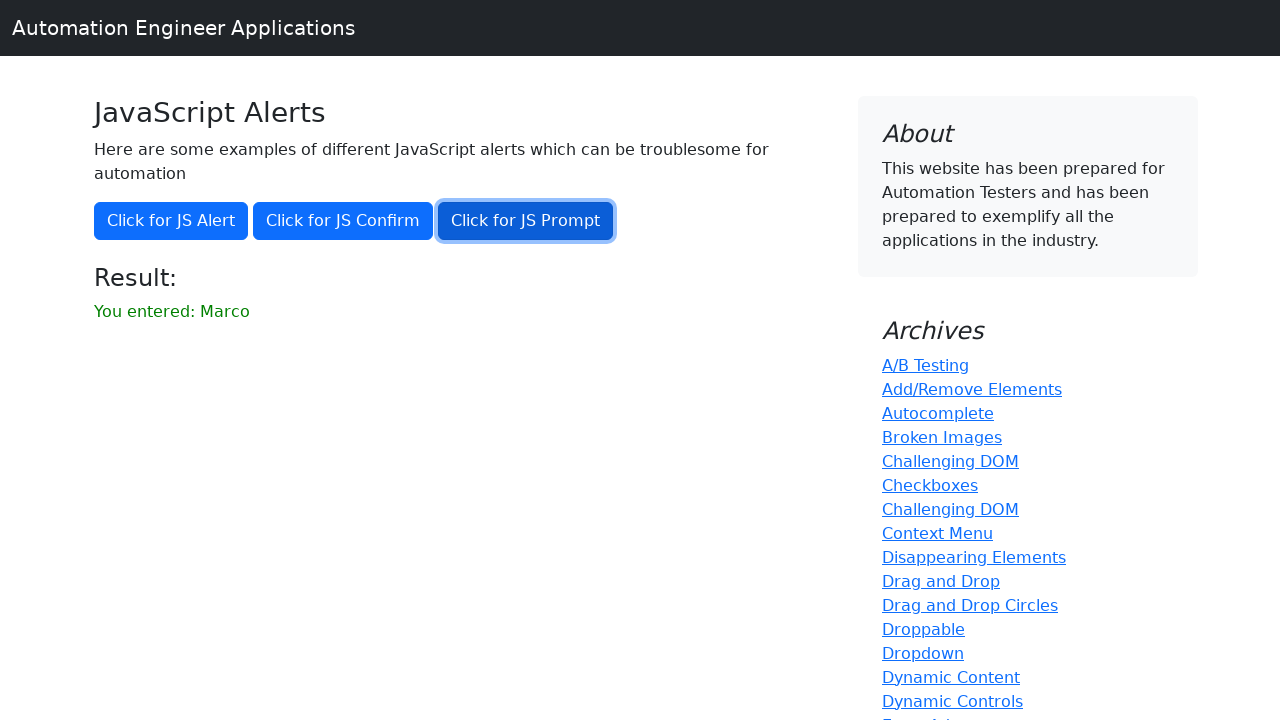